Tests that the AngularJS homepage loads properly by waiting for Angular to be ready and verifying that the text "Why AngularJS?" is displayed on the page.

Starting URL: https://angularjs.org/

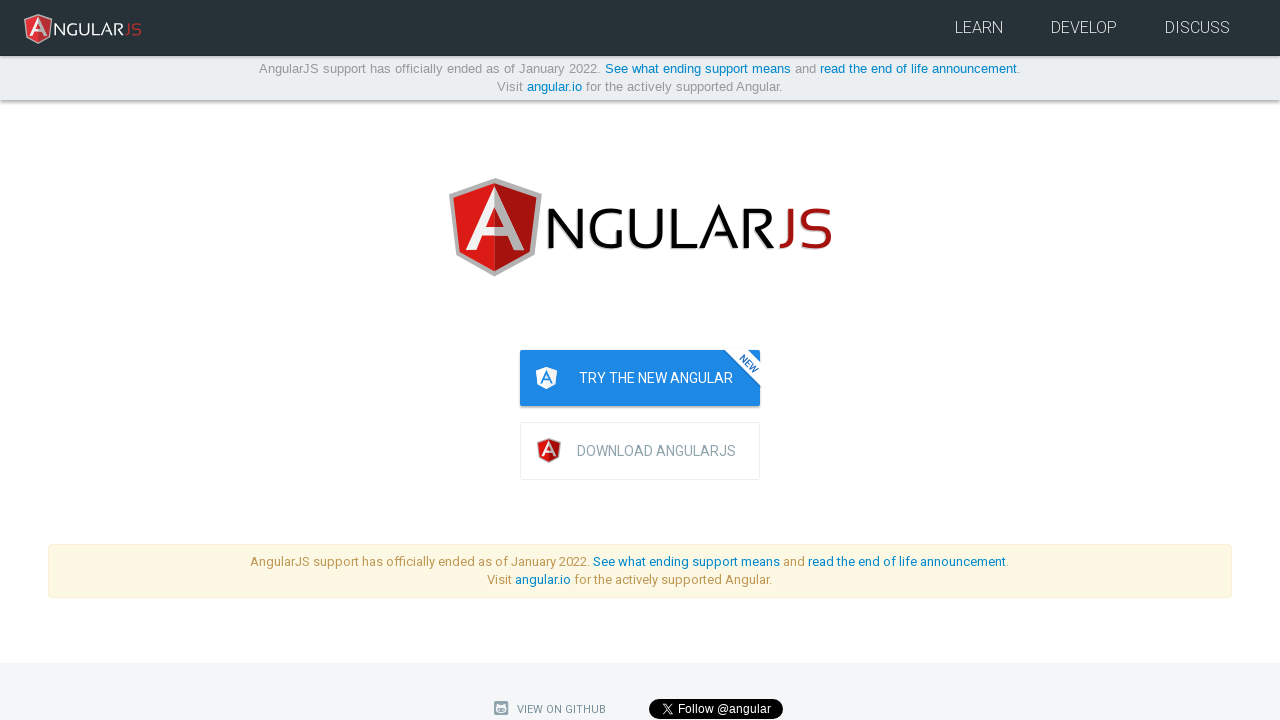

Navigated to AngularJS homepage
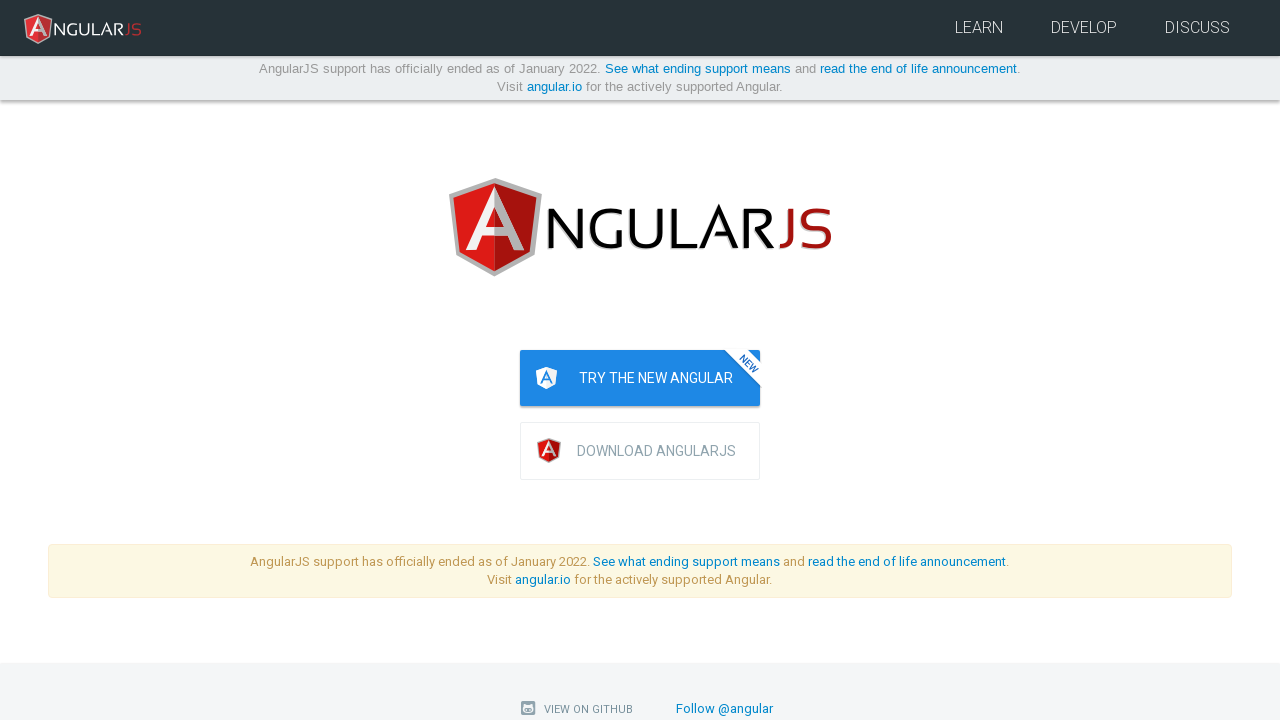

Page reached networkidle state, Angular is ready
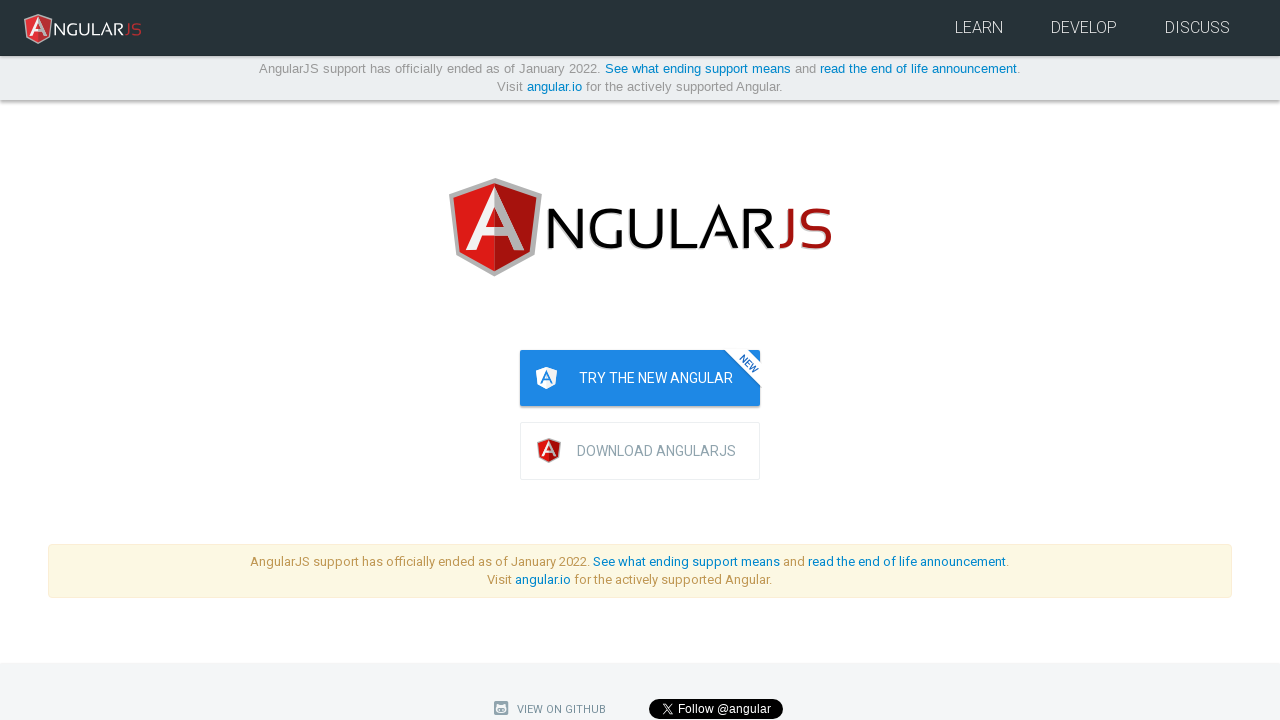

Located 'Why AngularJS?' text on the page
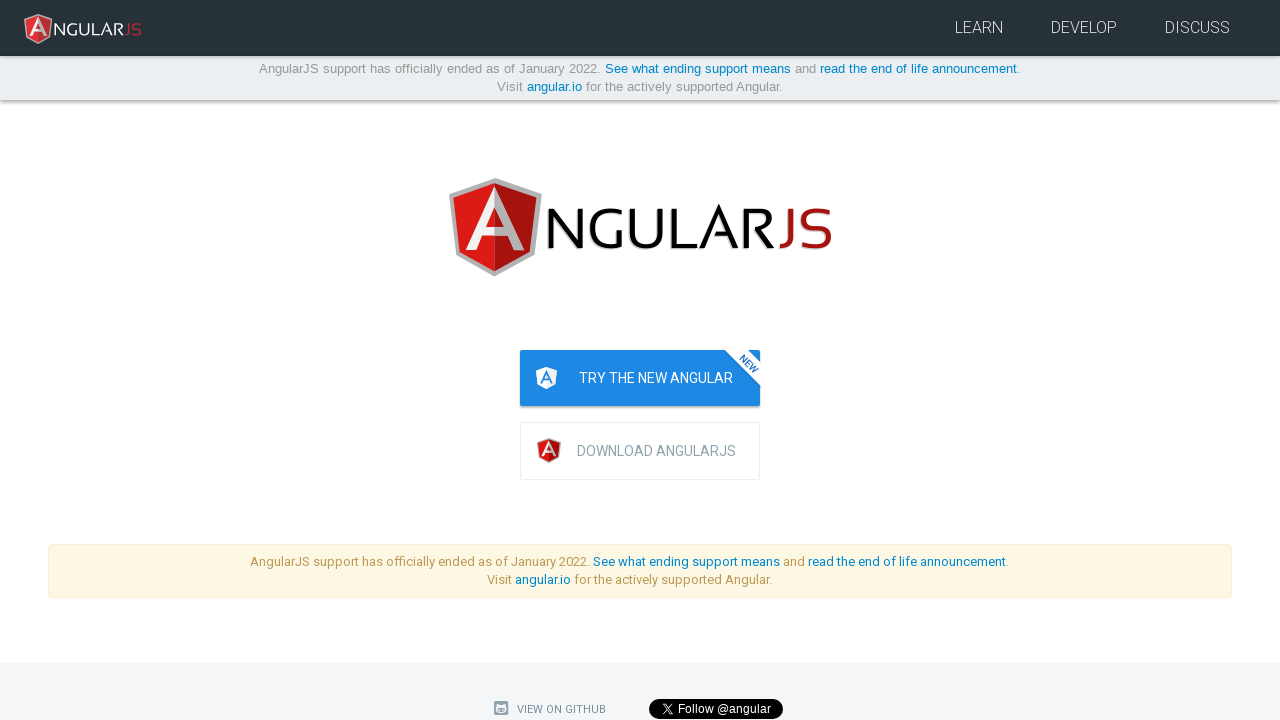

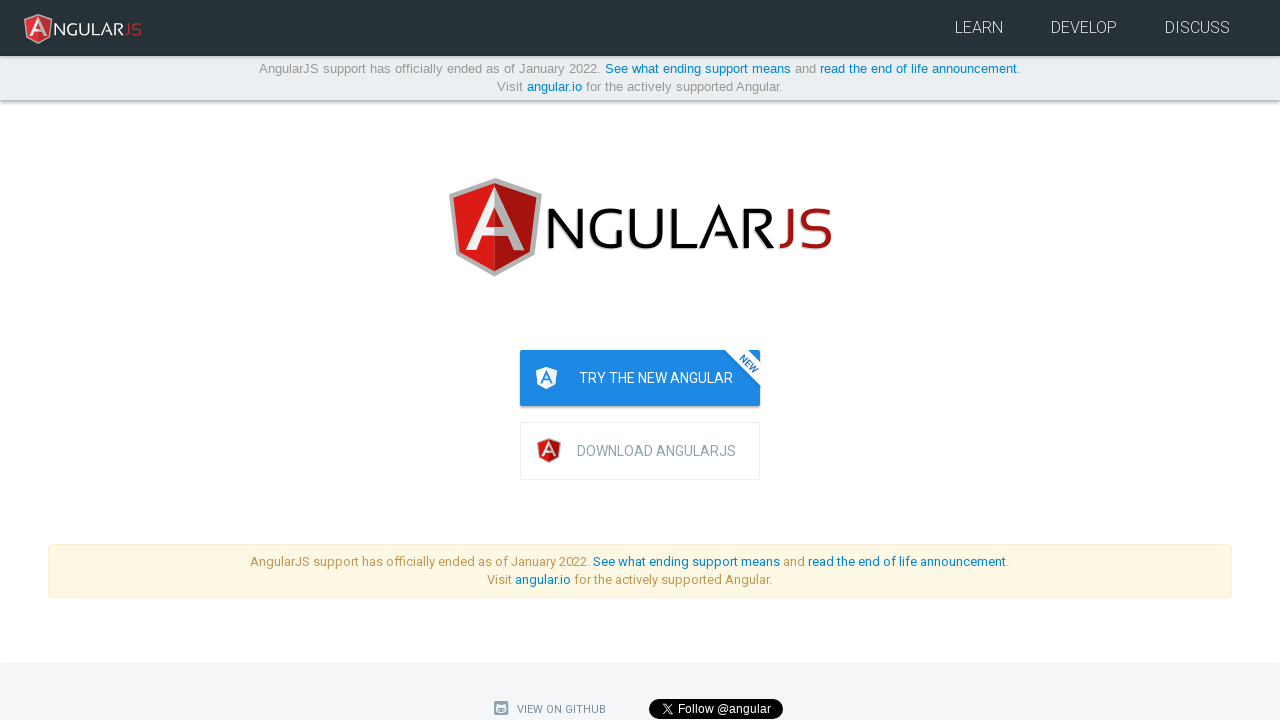